Validates vehicle selector functionality by selecting year and make from dropdowns to test browse parts button state

Starting URL: https://www.partsource.ca/

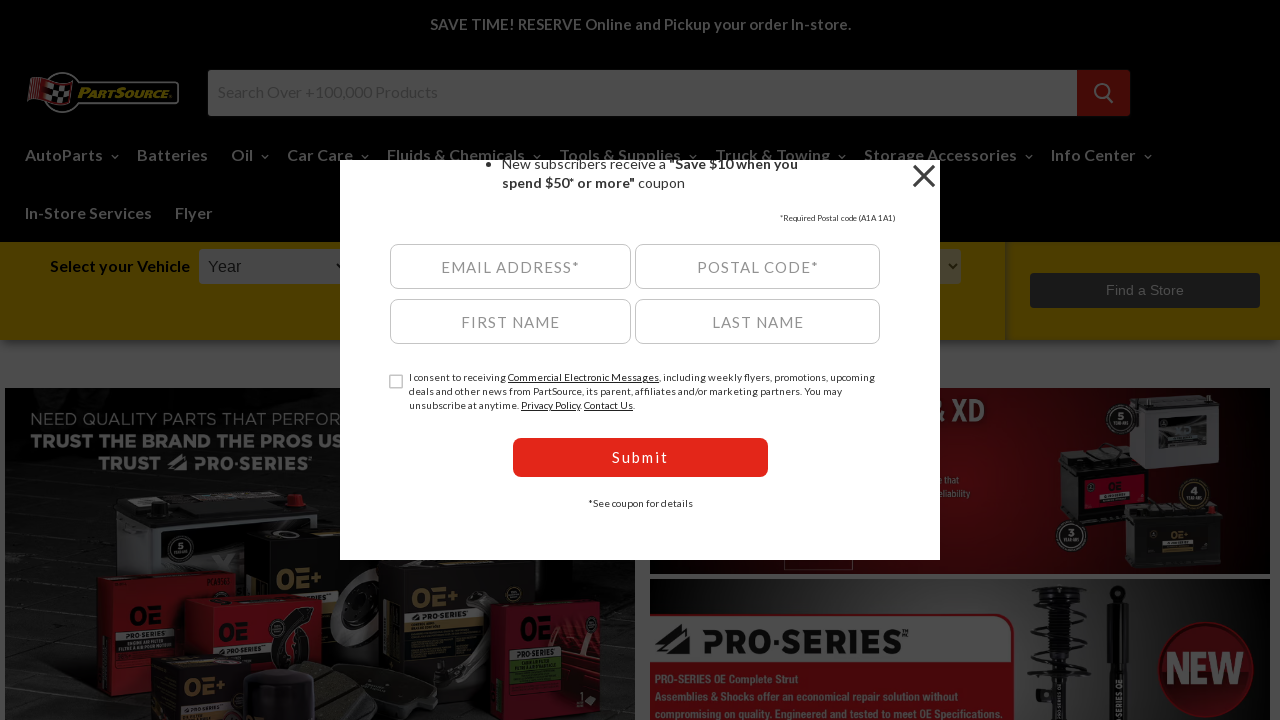

Browse parts button selector loaded and is visible
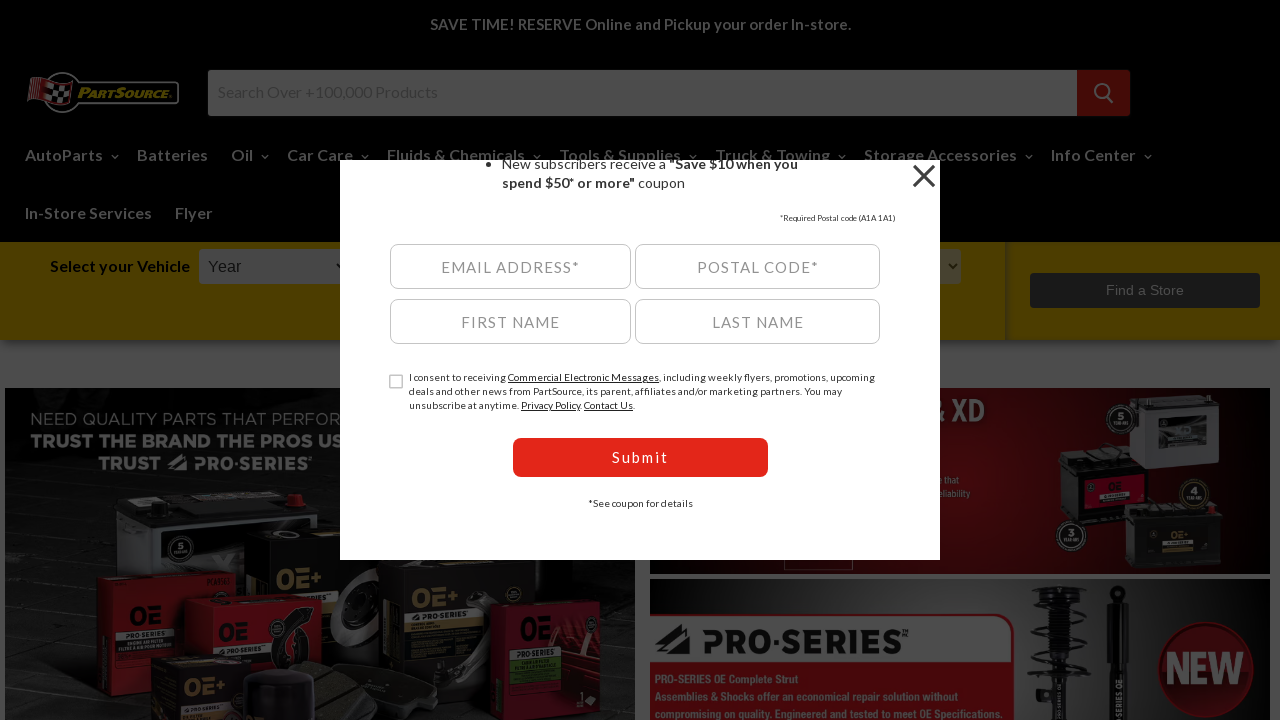

Year dropdown selector loaded and is visible
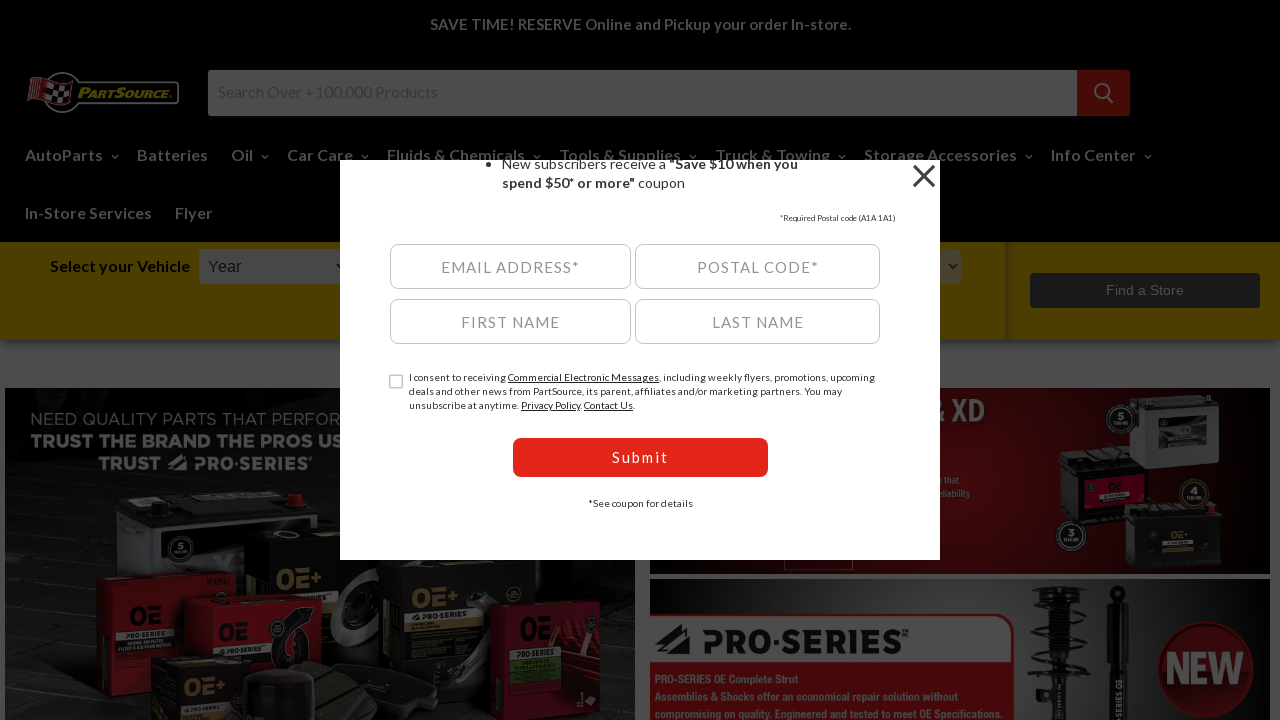

Selected year '2019' from dropdown on select#ymm_year
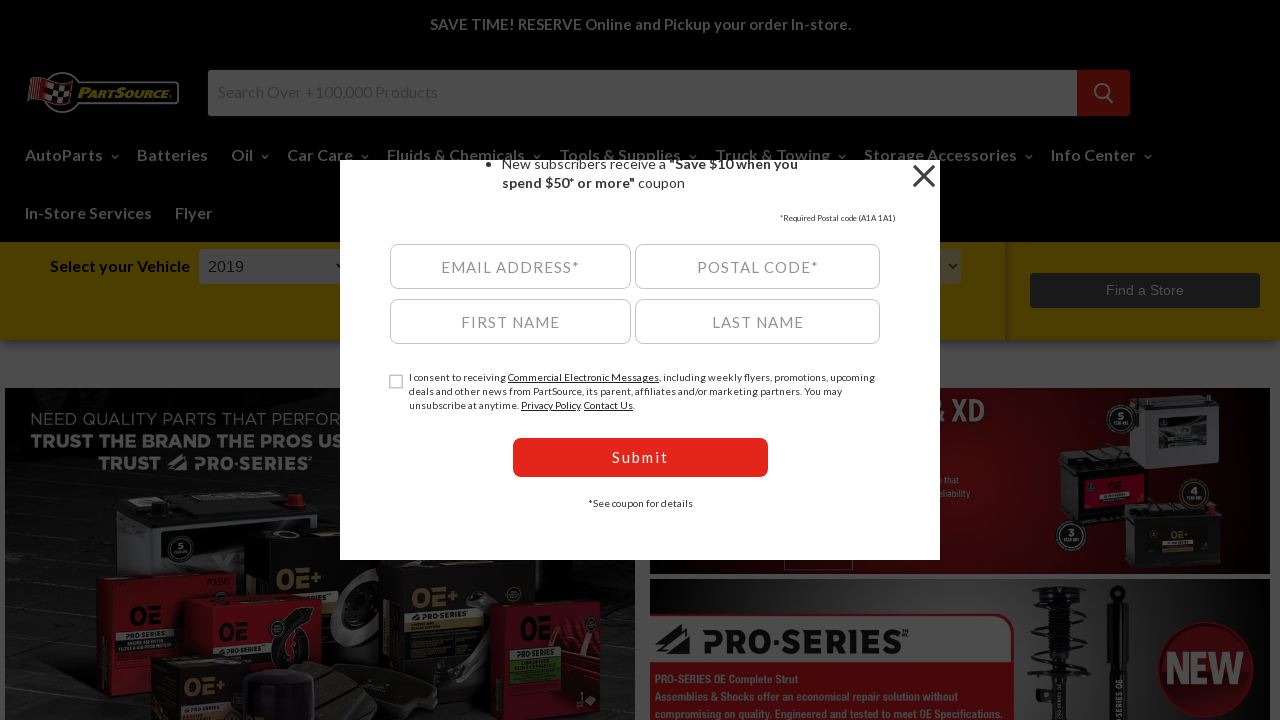

Make dropdown selector loaded and is visible
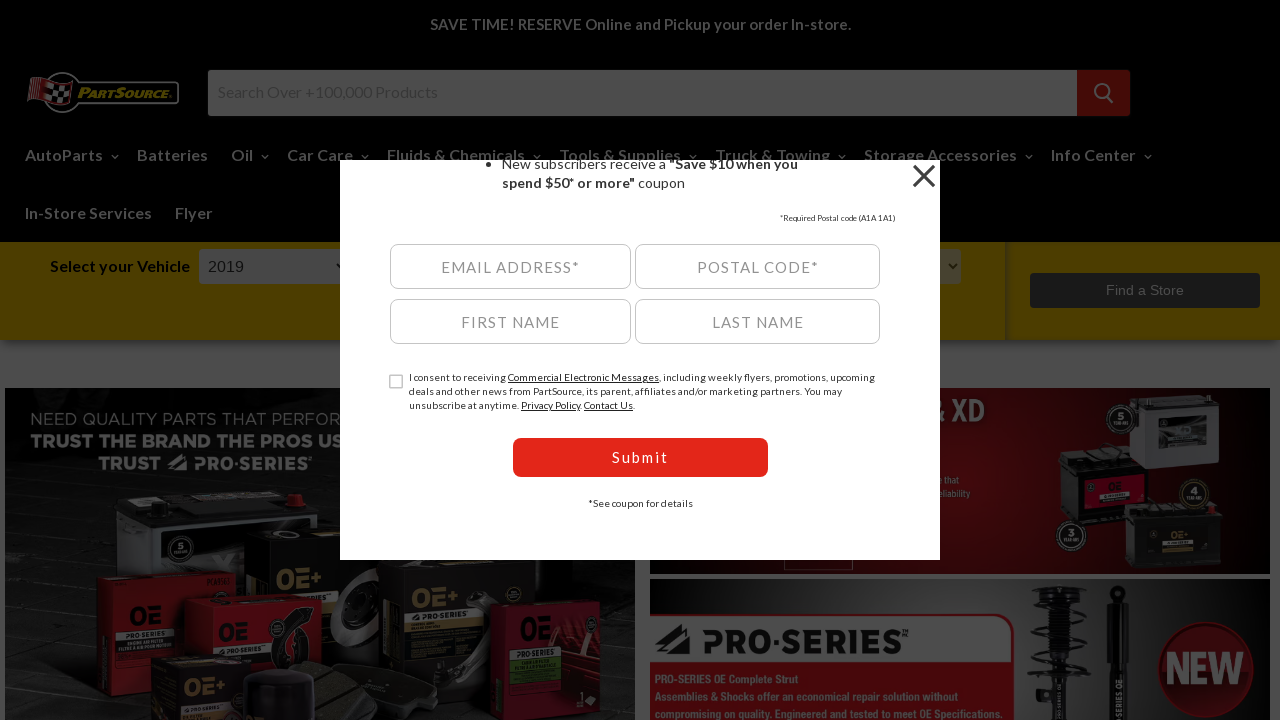

Selected make 'Toyota' from dropdown on select#ymm_make
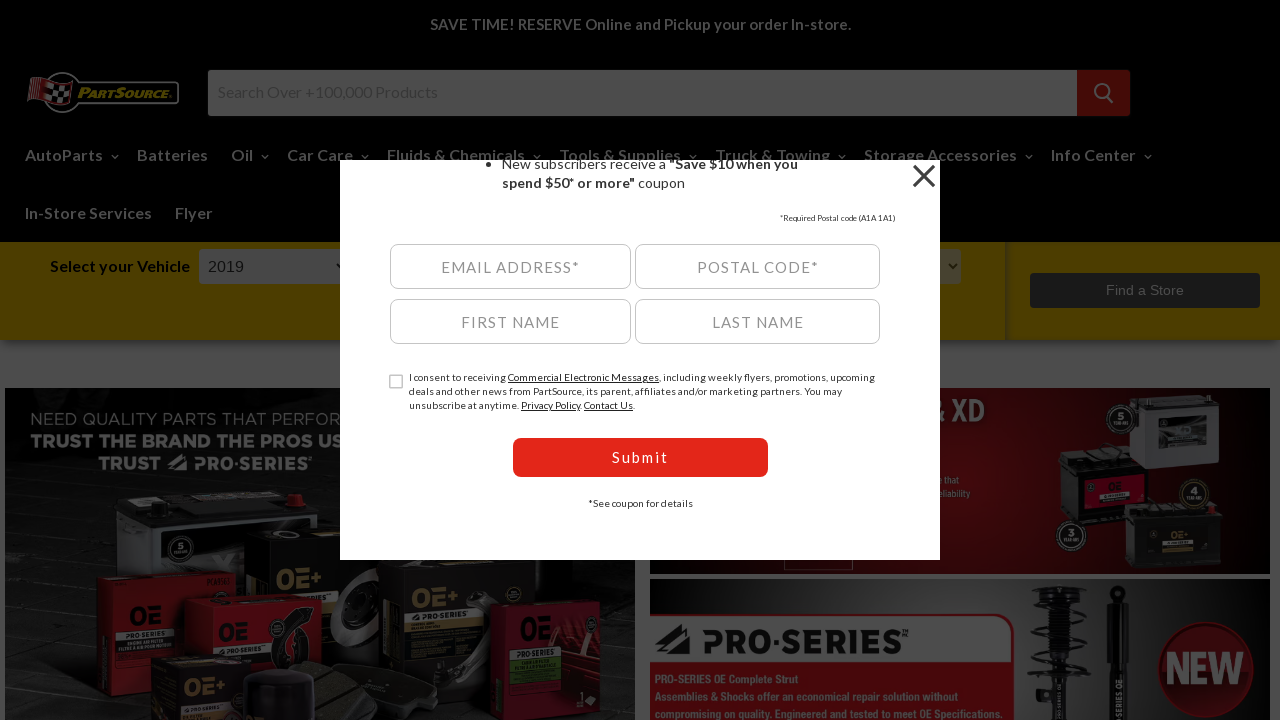

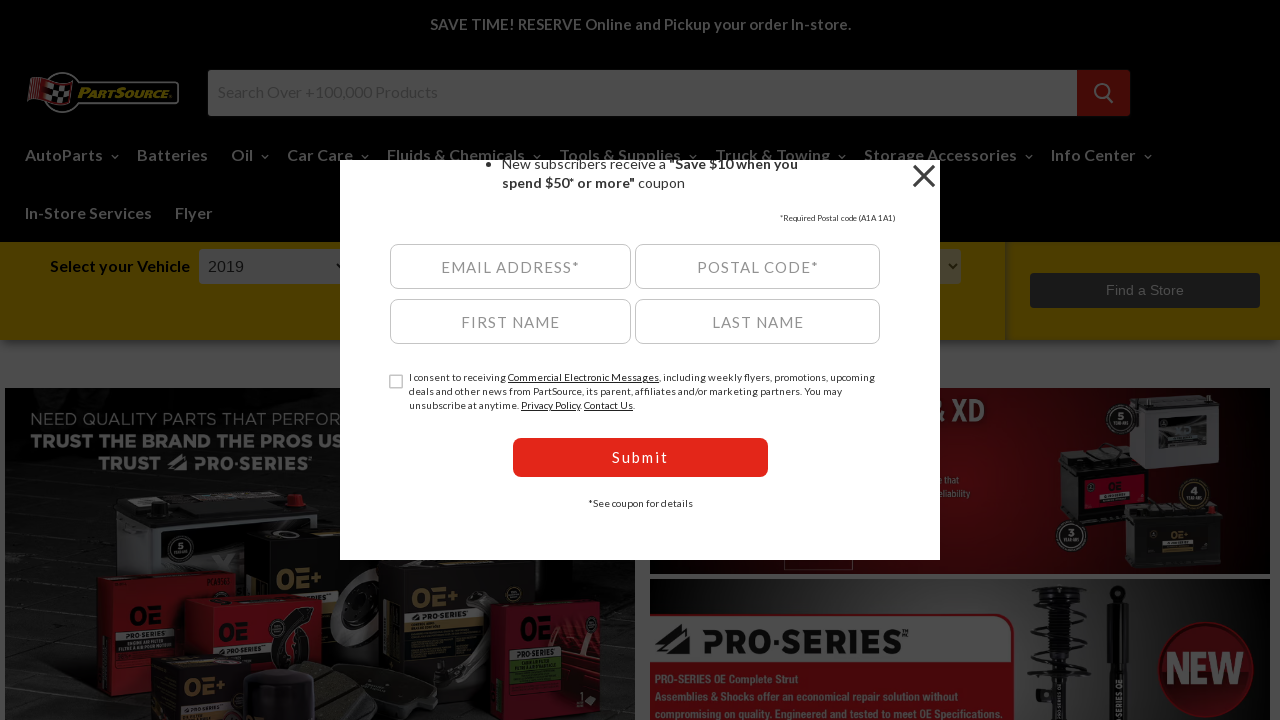